Tests JavaScript prompt alert functionality by clicking the prompt button, entering text, and accepting the alert

Starting URL: https://the-internet.herokuapp.com/javascript_alerts

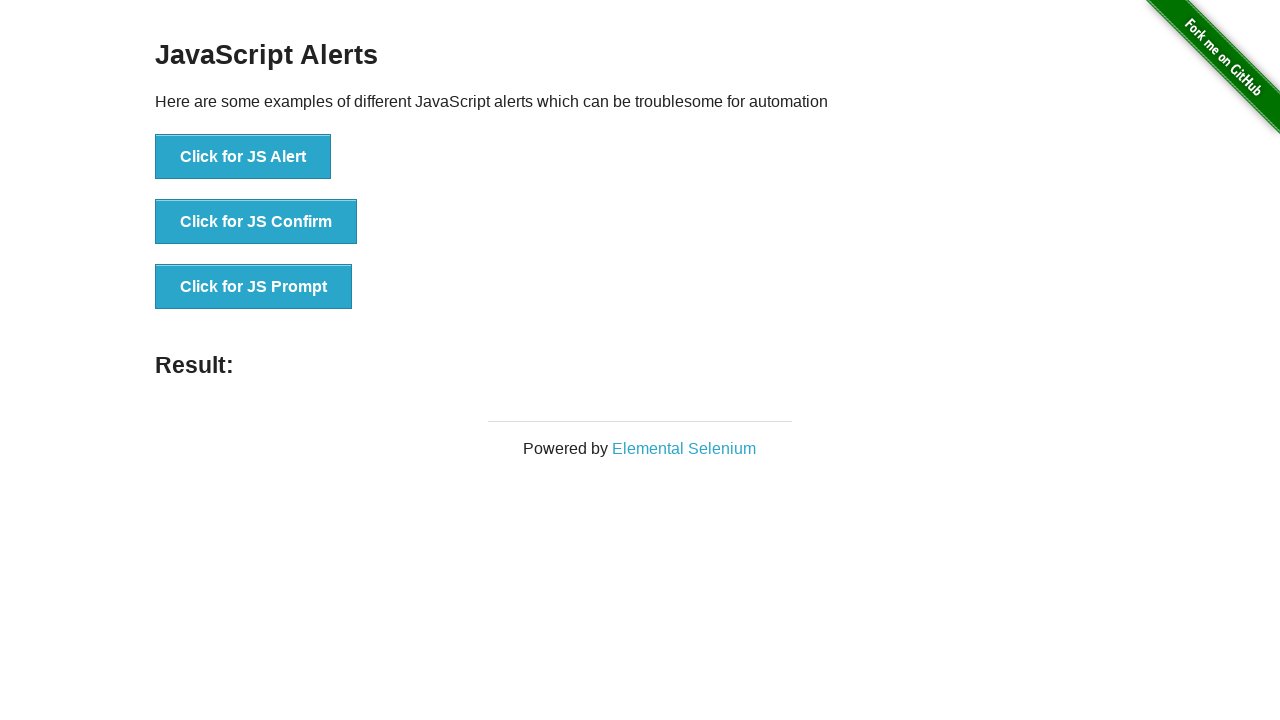

Clicked the JS Prompt button at (254, 287) on xpath=//button[text()='Click for JS Prompt']
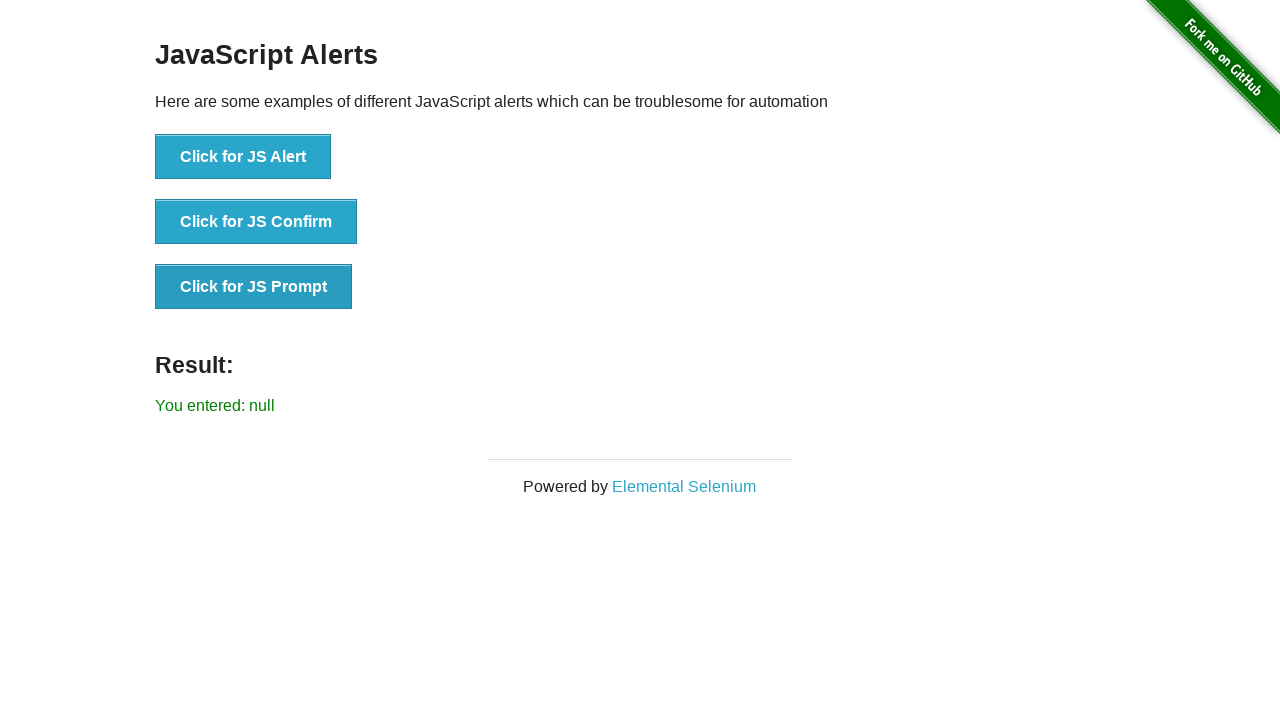

Set up dialog handler to accept prompt with text 'just1Enter'
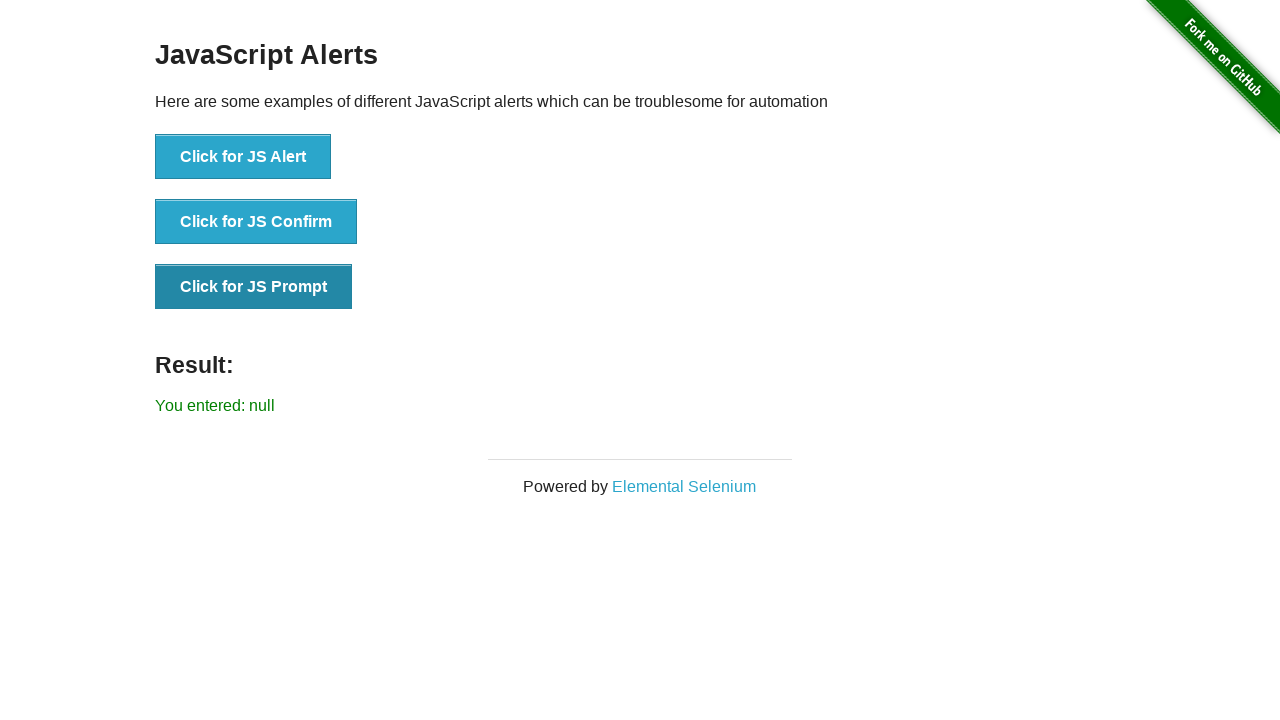

Clicked the JS Prompt button again to trigger the dialog at (254, 287) on xpath=//button[text()='Click for JS Prompt']
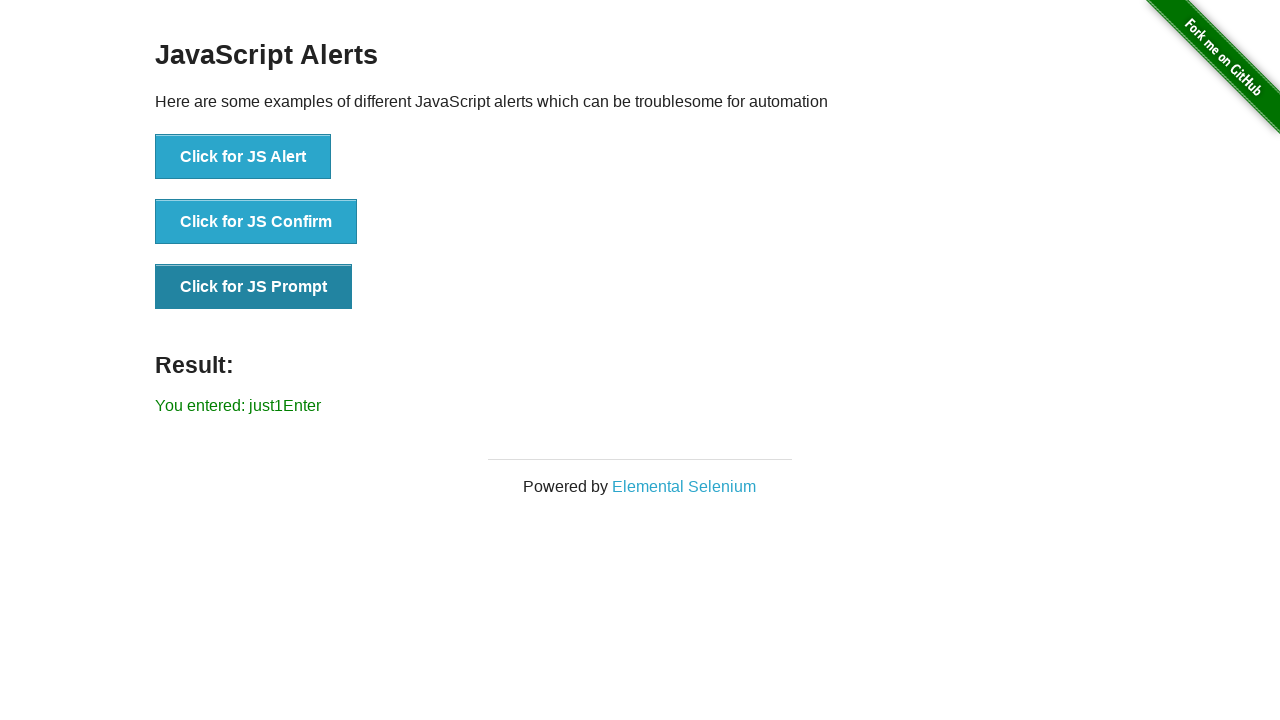

Waited for the result to be displayed
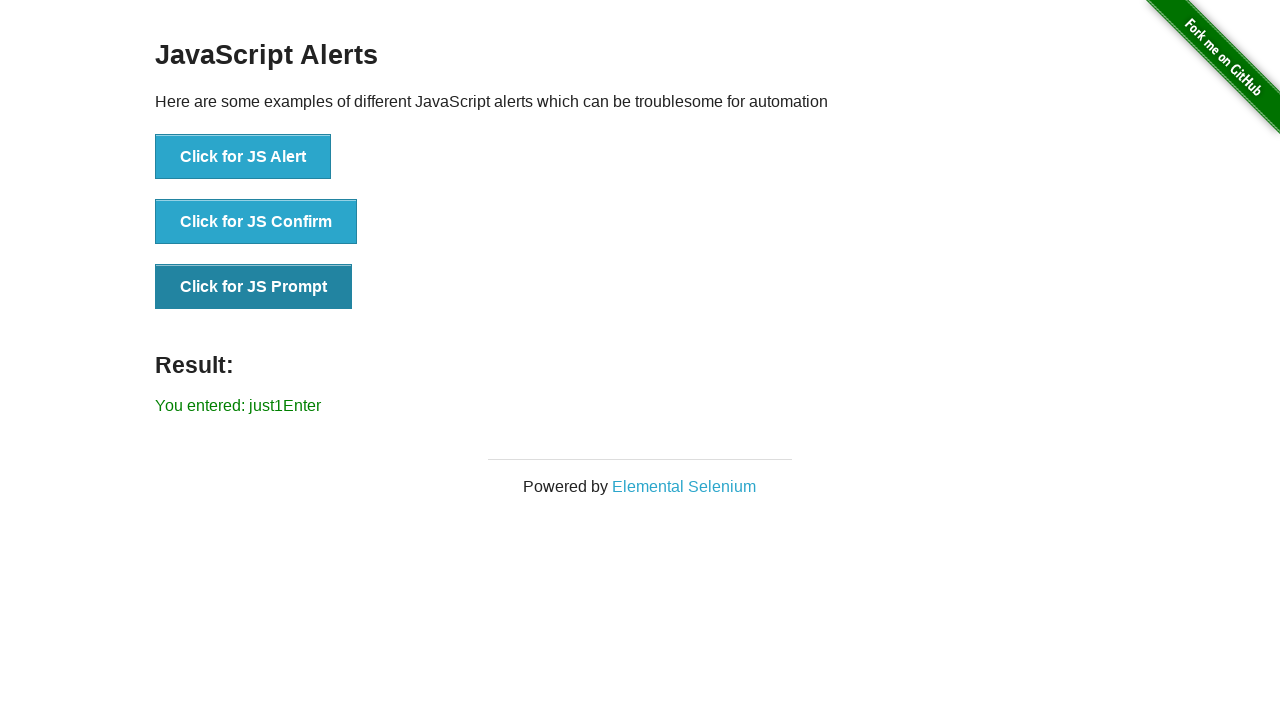

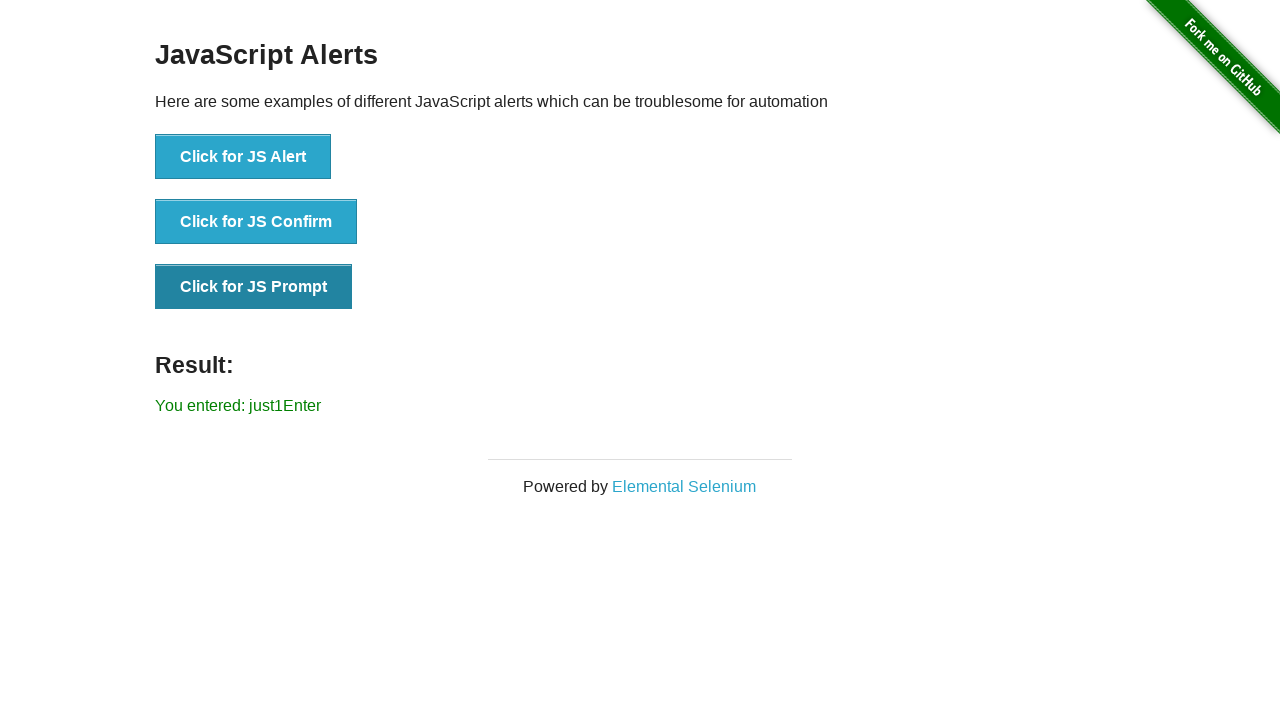